Tests form submission by entering text in a text field and clicking the submit button

Starting URL: https://www.selenium.dev/selenium/web/web-form.html

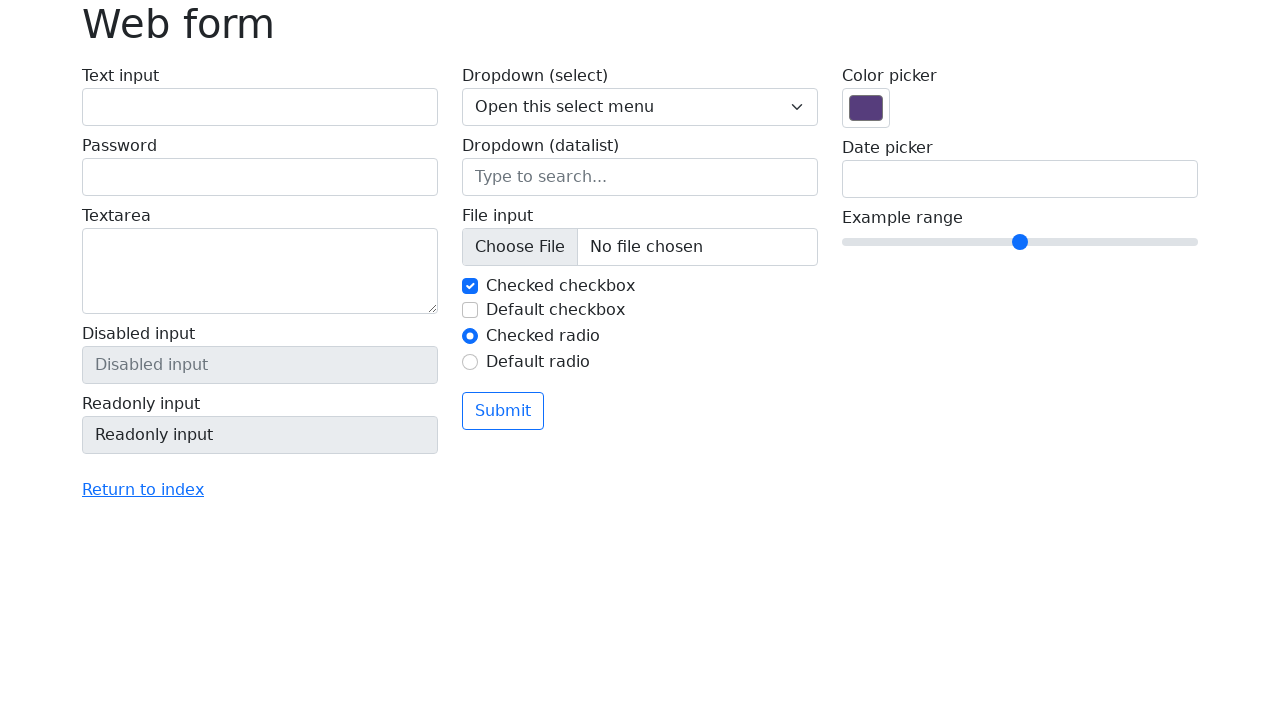

Filled text field with 'Hello!' on #my-text-id
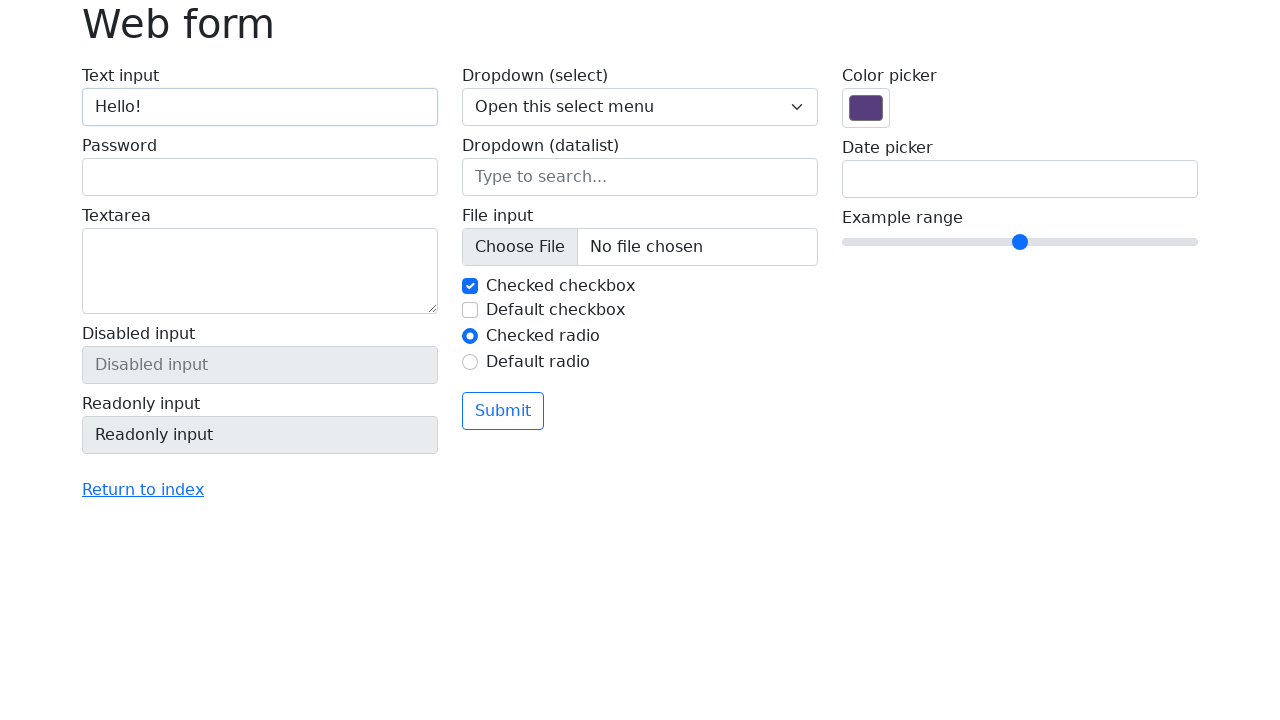

Clicked the submit button at (503, 411) on button
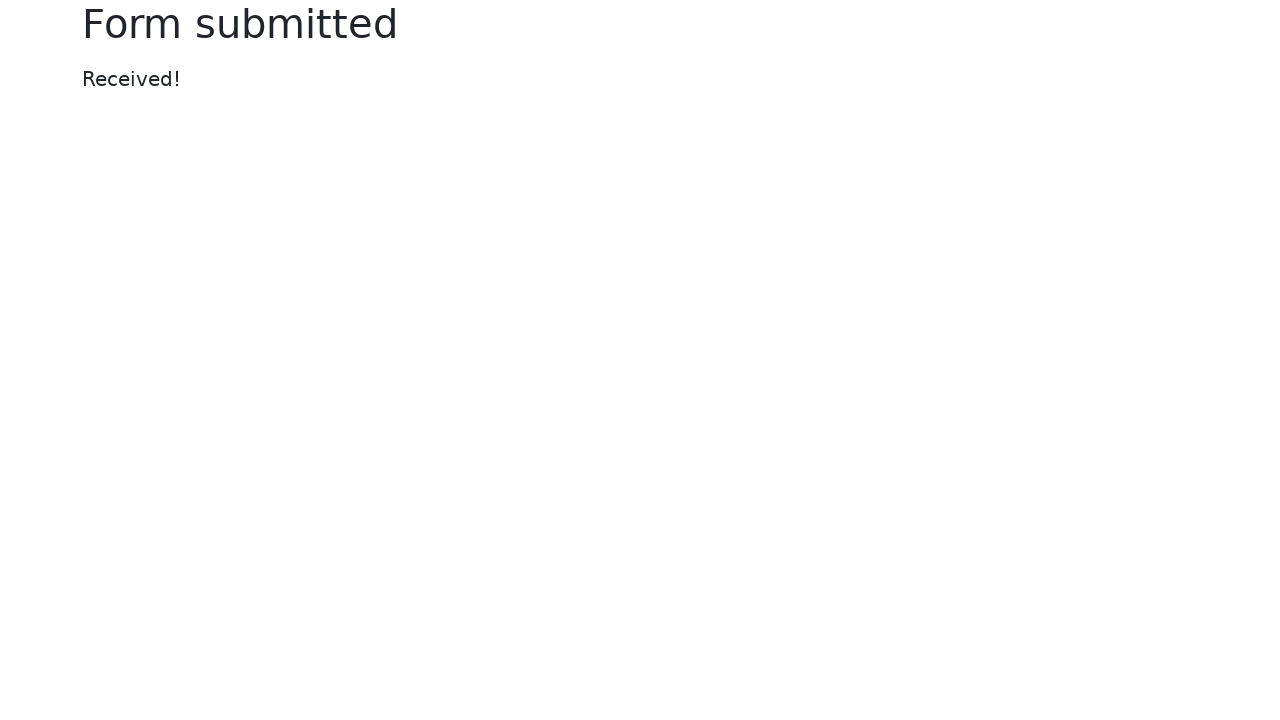

Form submission confirmation message appeared
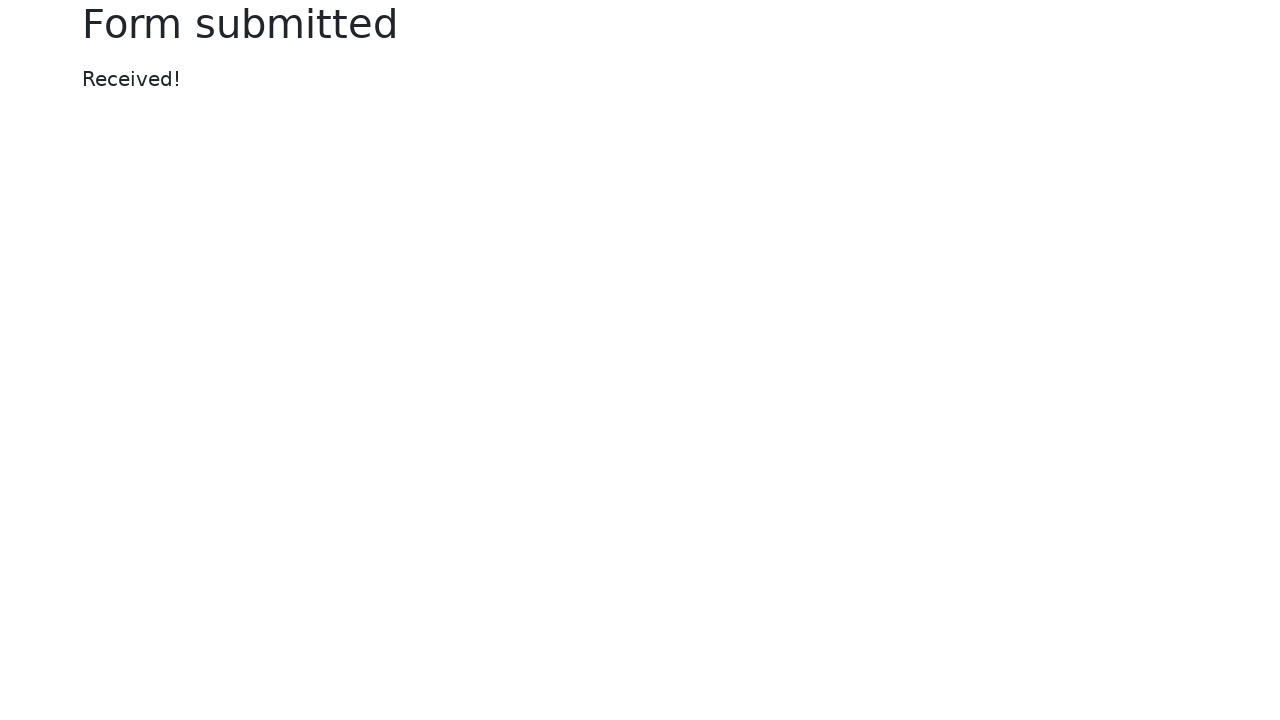

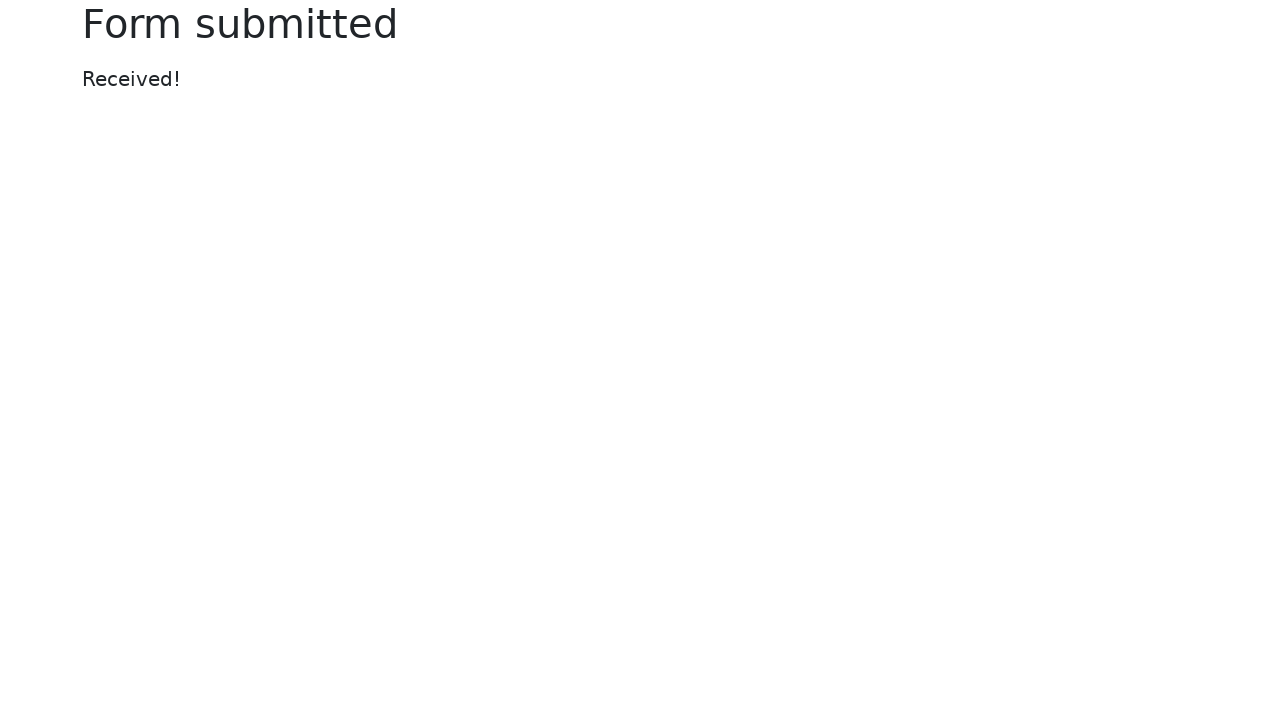